Tests left click functionality by clicking on the Inputs link and verifying the page title changes to "Inputs"

Starting URL: https://practice.cydeo.com/

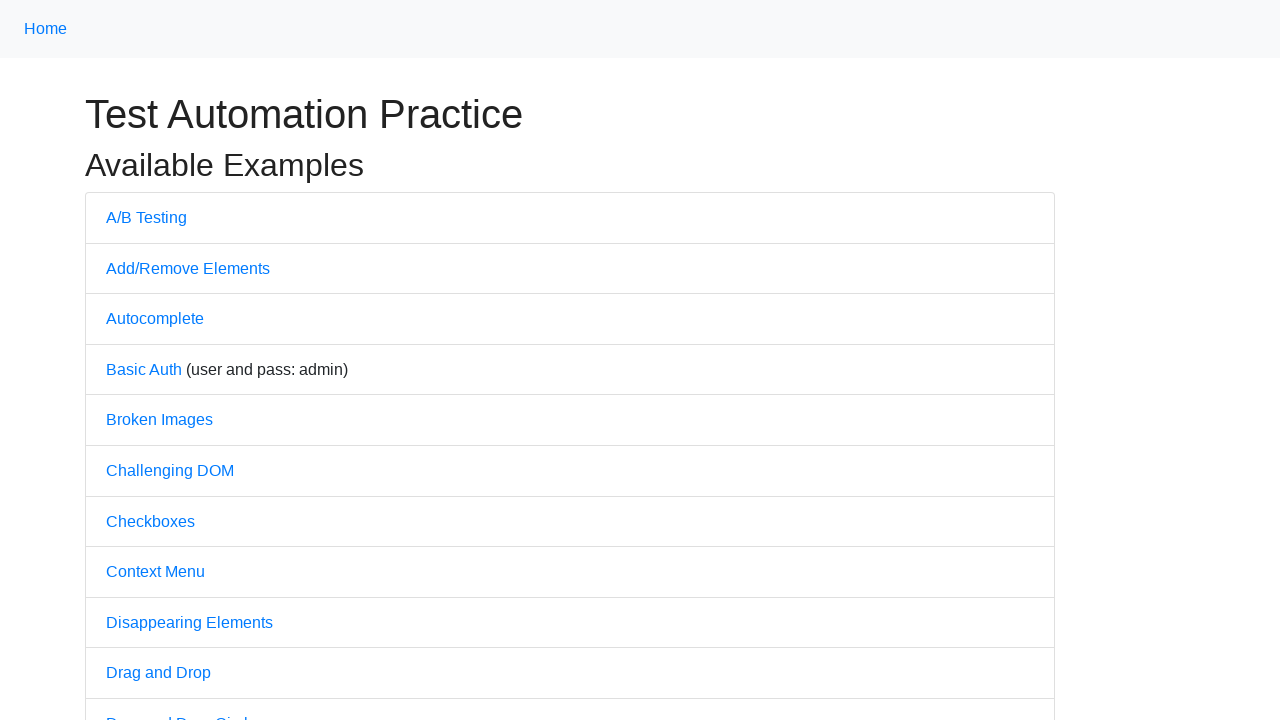

Clicked on the Inputs link at (128, 361) on xpath=//a[@href='/inputs']
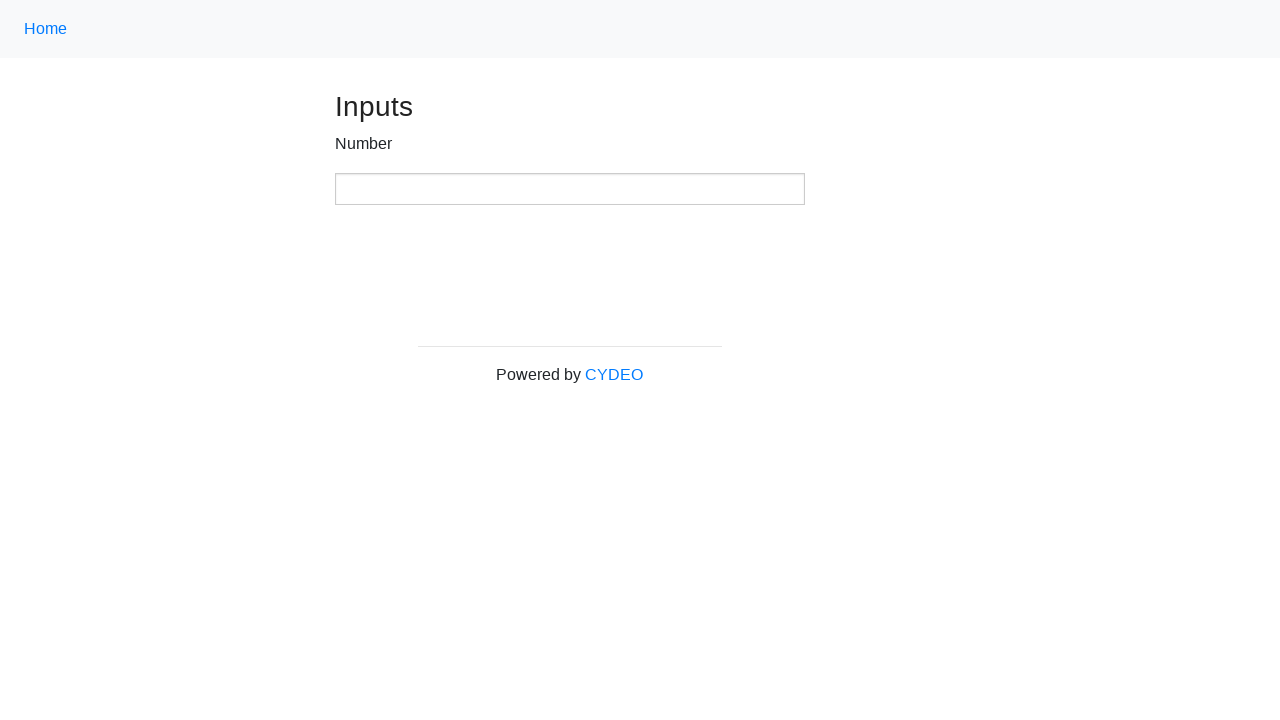

Verified page title is 'Inputs'
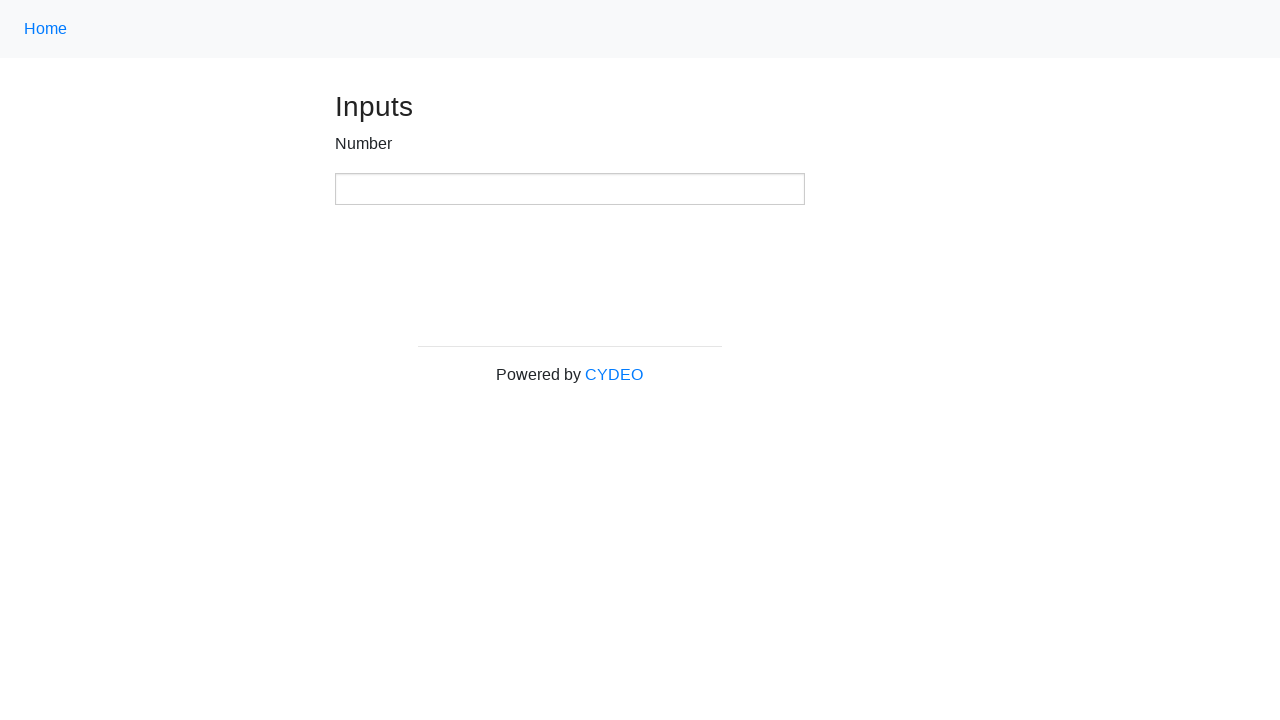

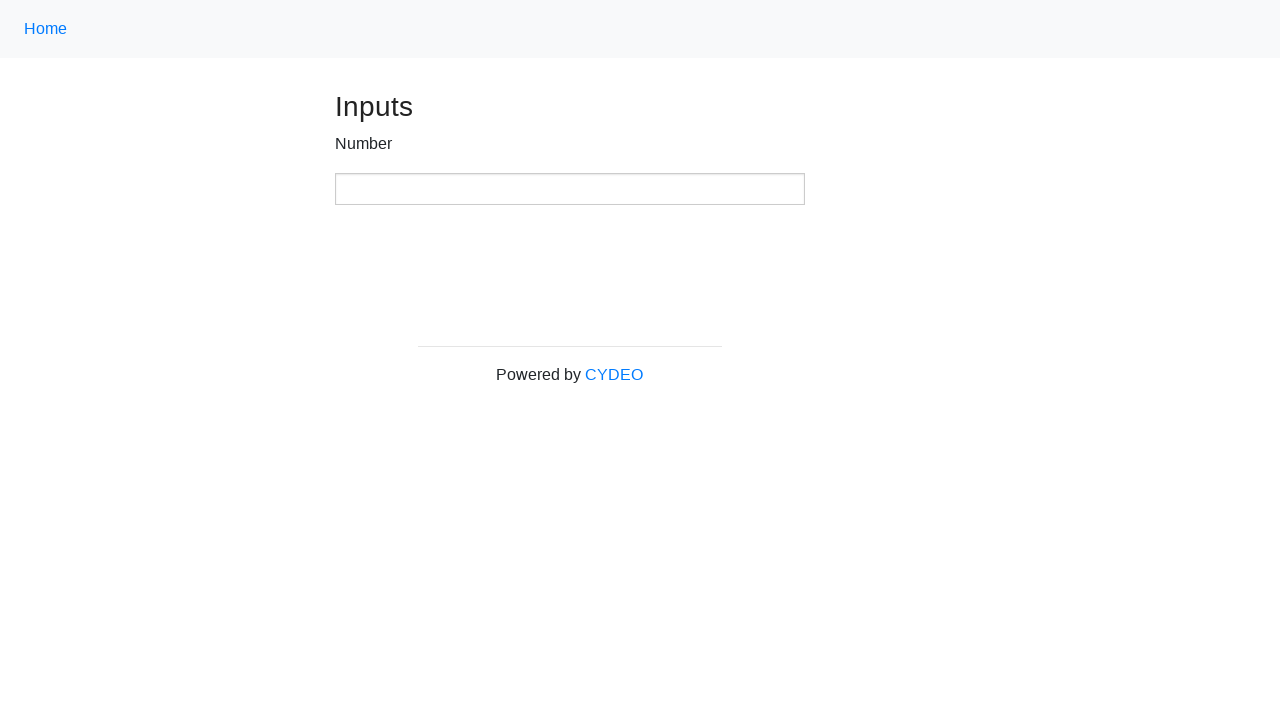